Tests that the currently applied filter link is highlighted with selected class

Starting URL: https://demo.playwright.dev/todomvc

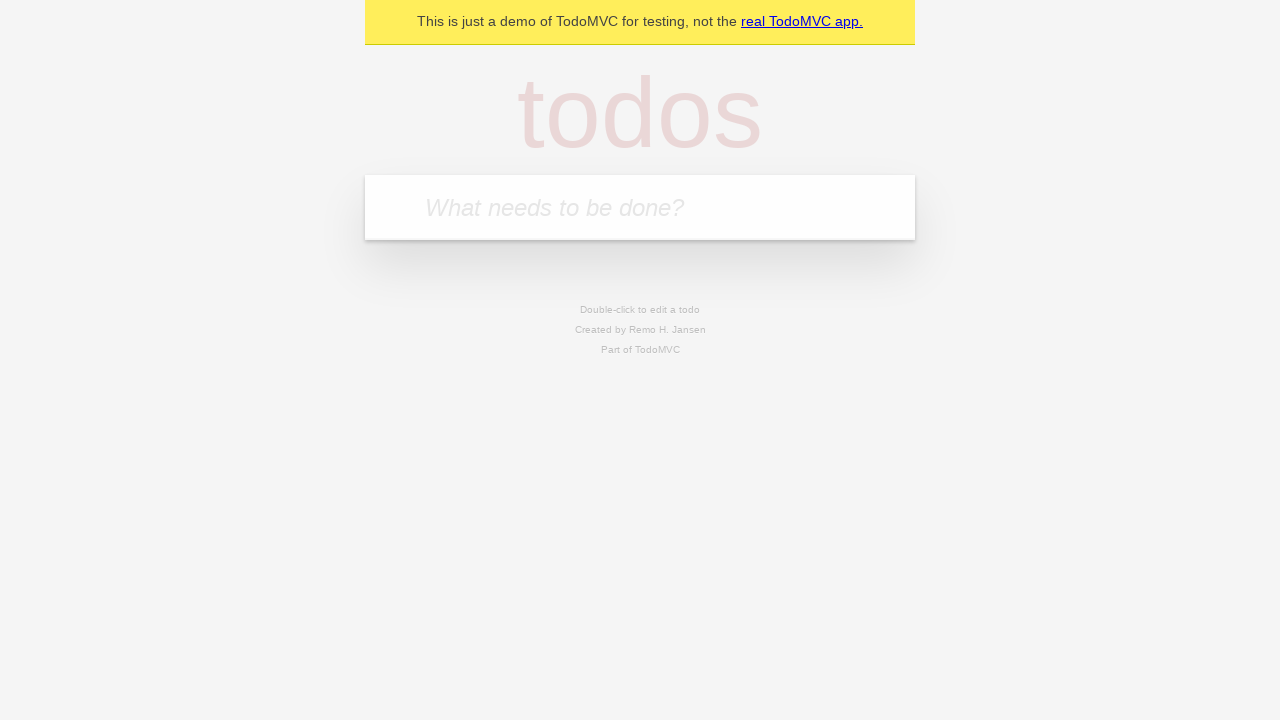

Filled todo input with 'buy some cheese' on internal:attr=[placeholder="What needs to be done?"i]
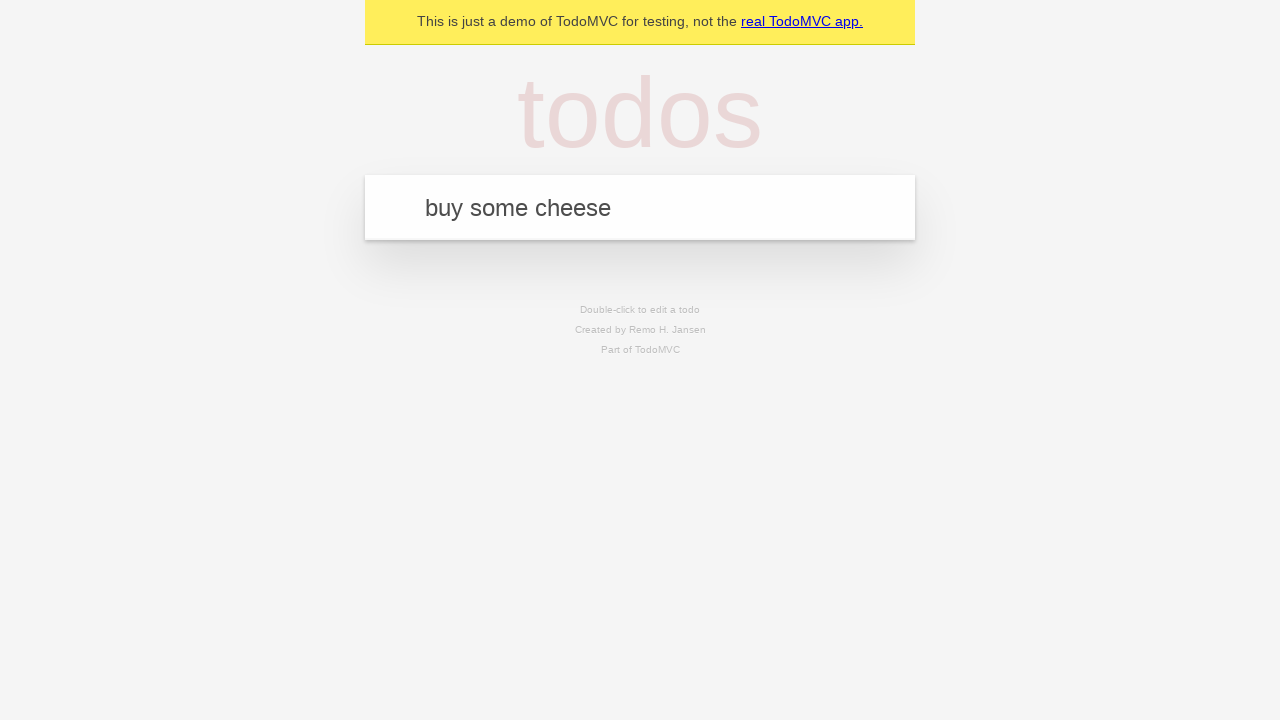

Pressed Enter to create todo 'buy some cheese' on internal:attr=[placeholder="What needs to be done?"i]
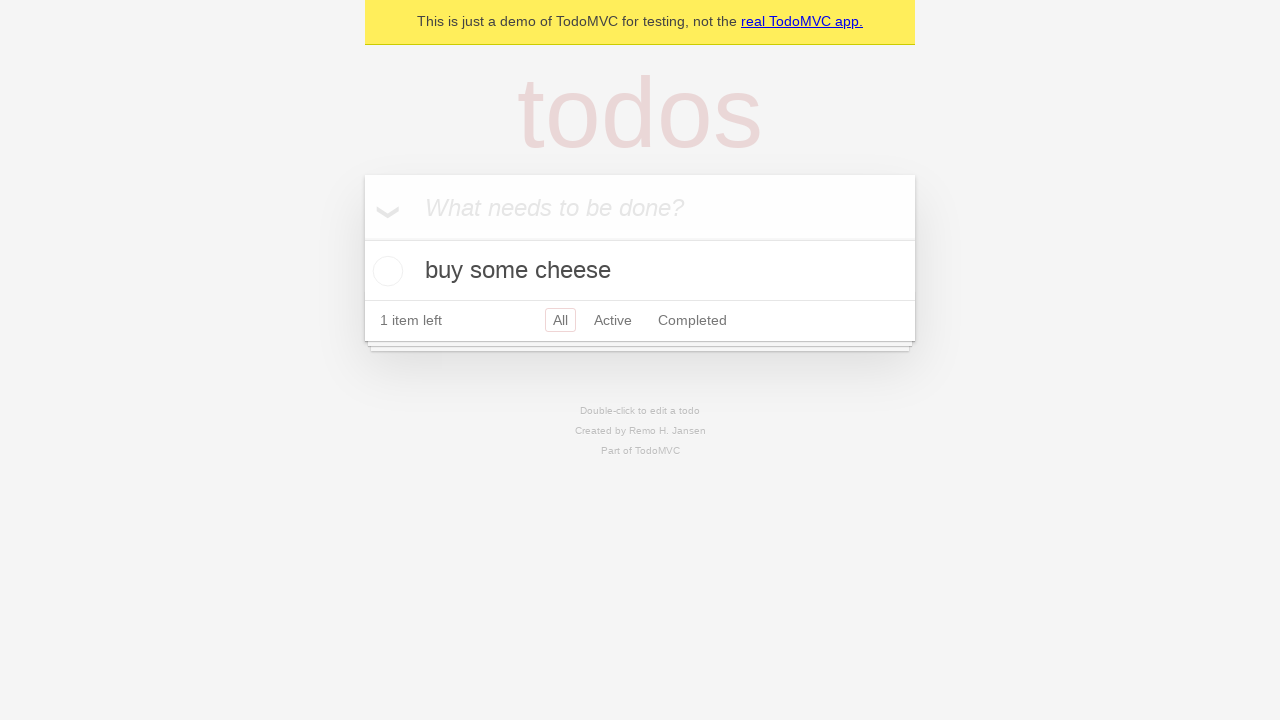

Filled todo input with 'feed the cat' on internal:attr=[placeholder="What needs to be done?"i]
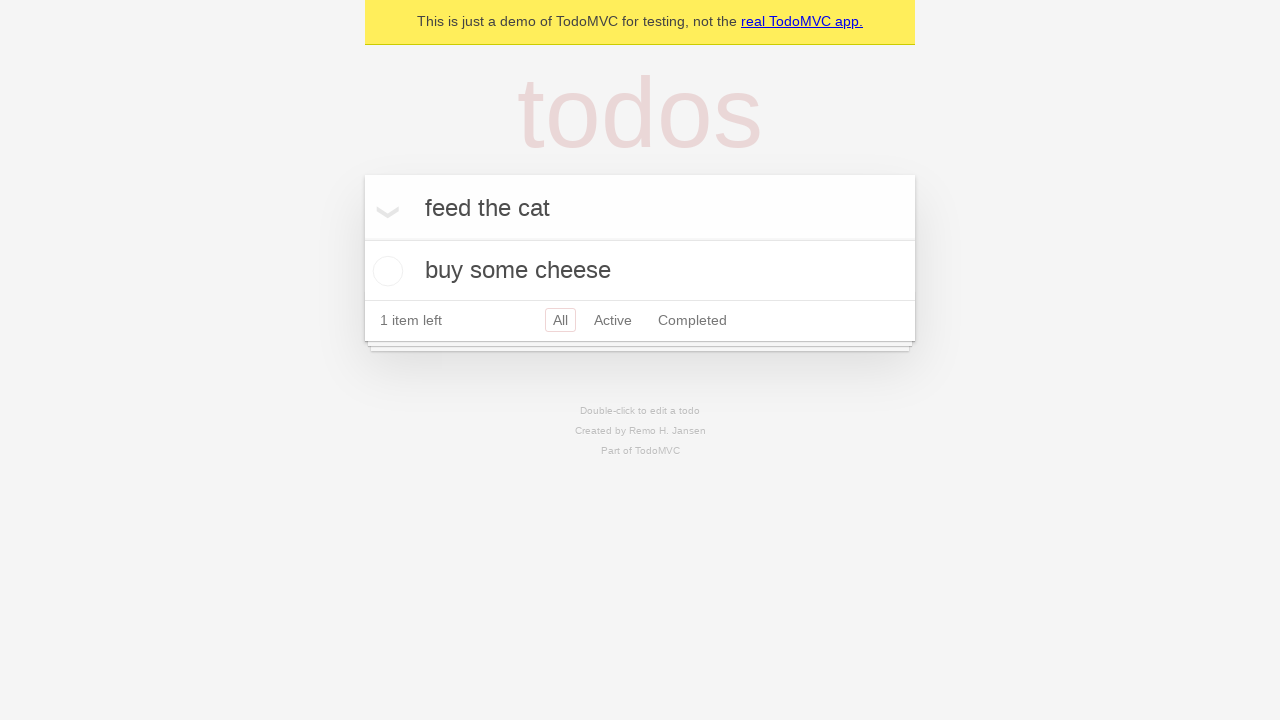

Pressed Enter to create todo 'feed the cat' on internal:attr=[placeholder="What needs to be done?"i]
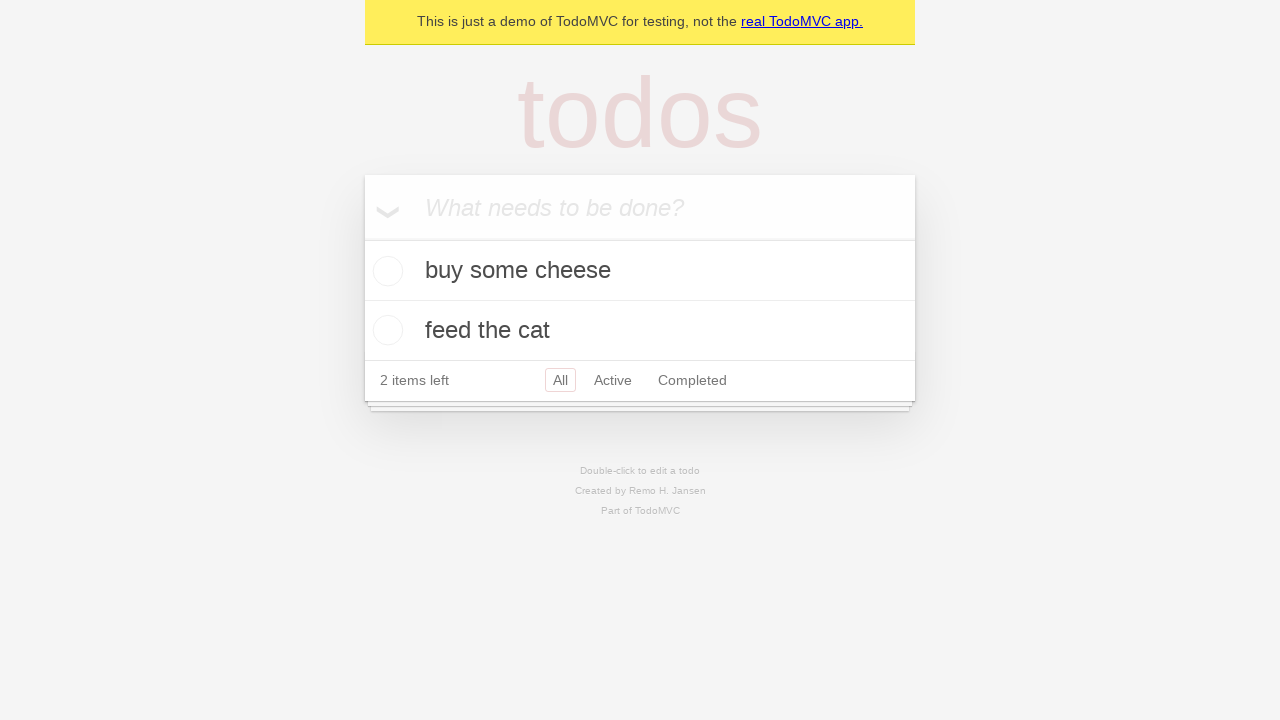

Filled todo input with 'book a doctors appointment' on internal:attr=[placeholder="What needs to be done?"i]
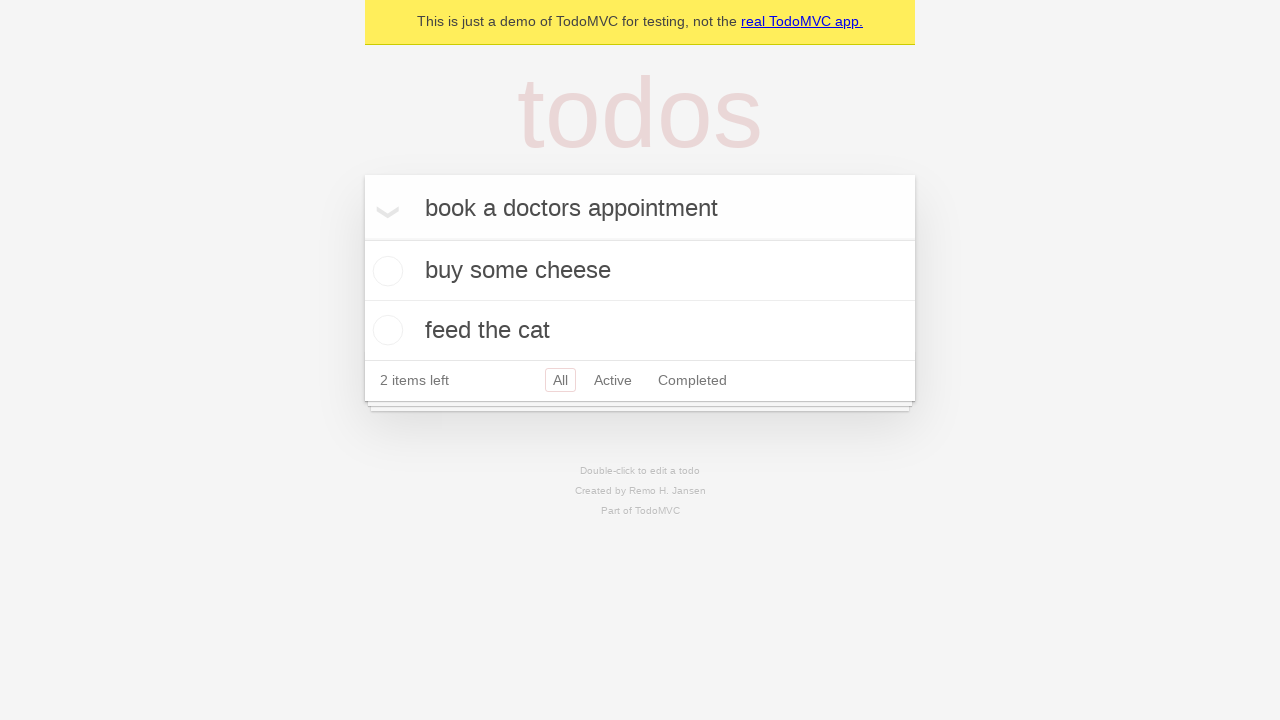

Pressed Enter to create todo 'book a doctors appointment' on internal:attr=[placeholder="What needs to be done?"i]
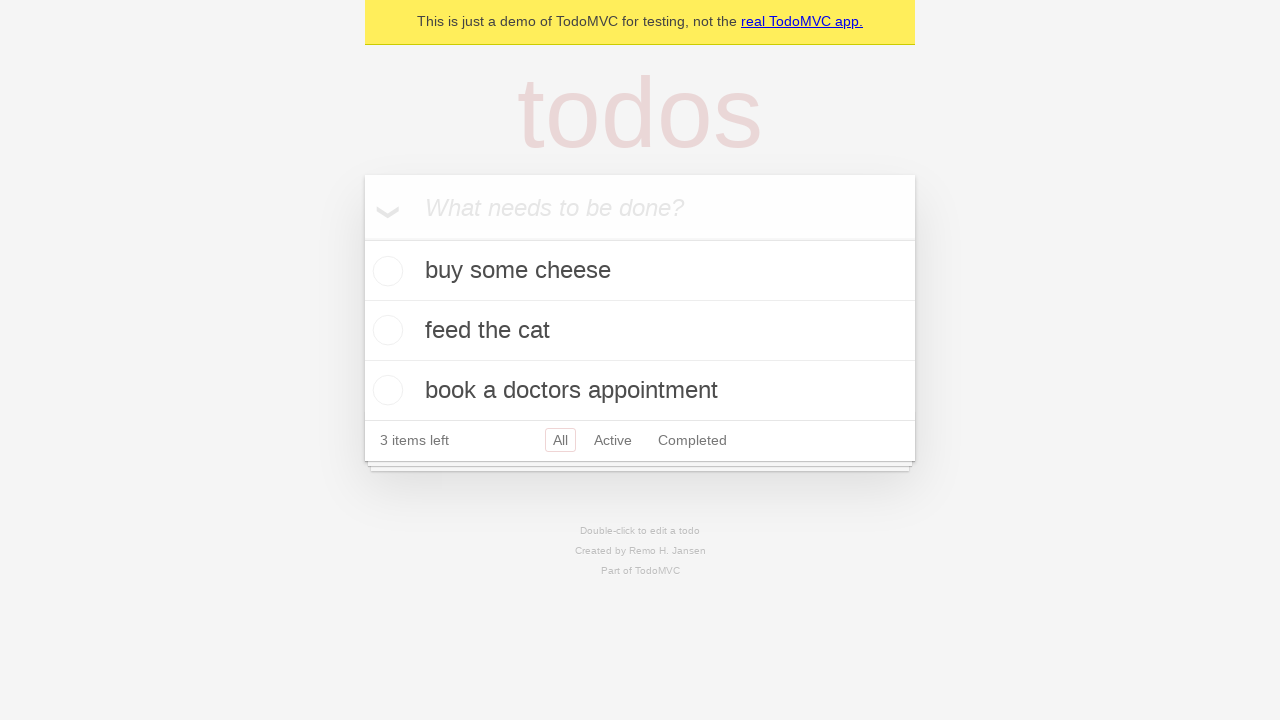

Waited for all todos to be created
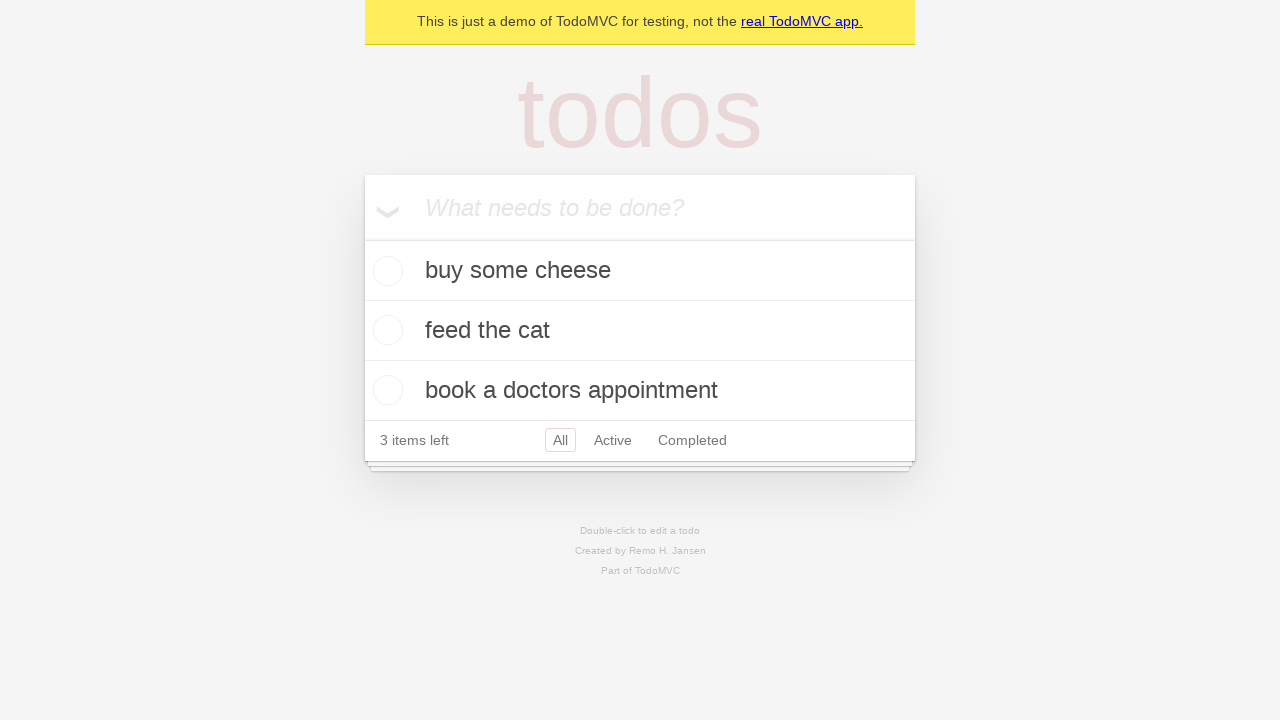

Located Active filter link
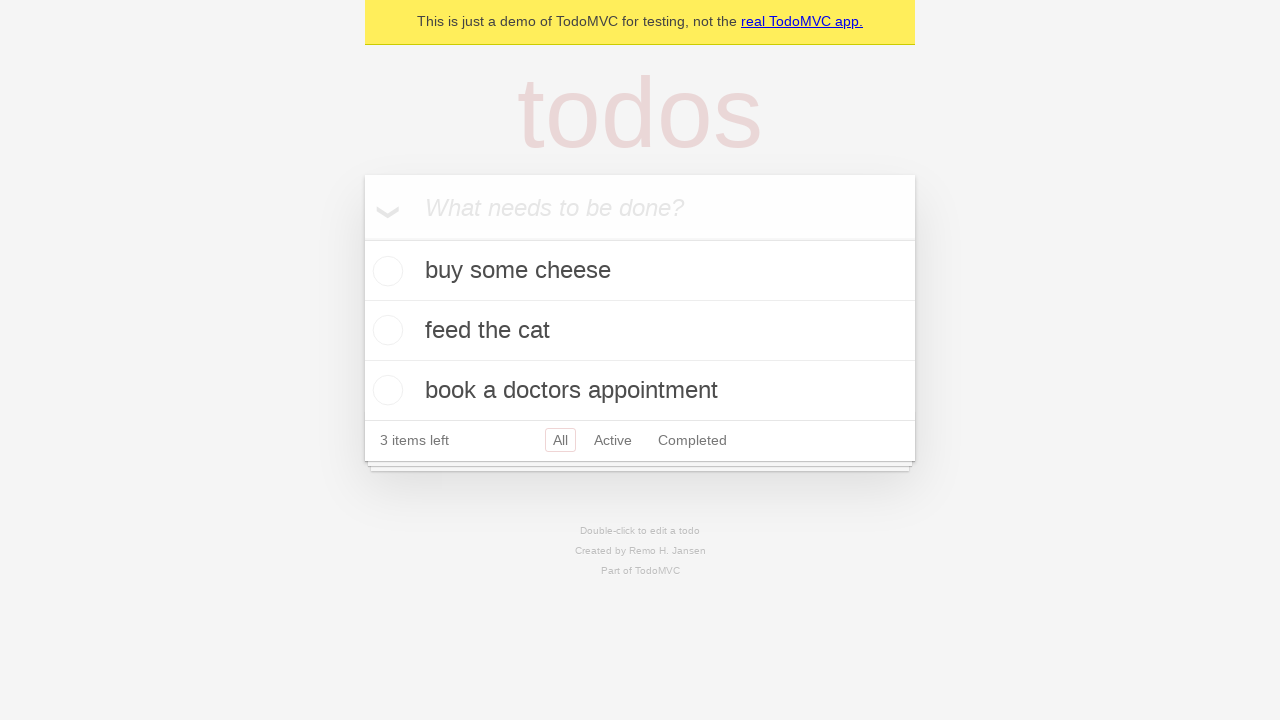

Located Completed filter link
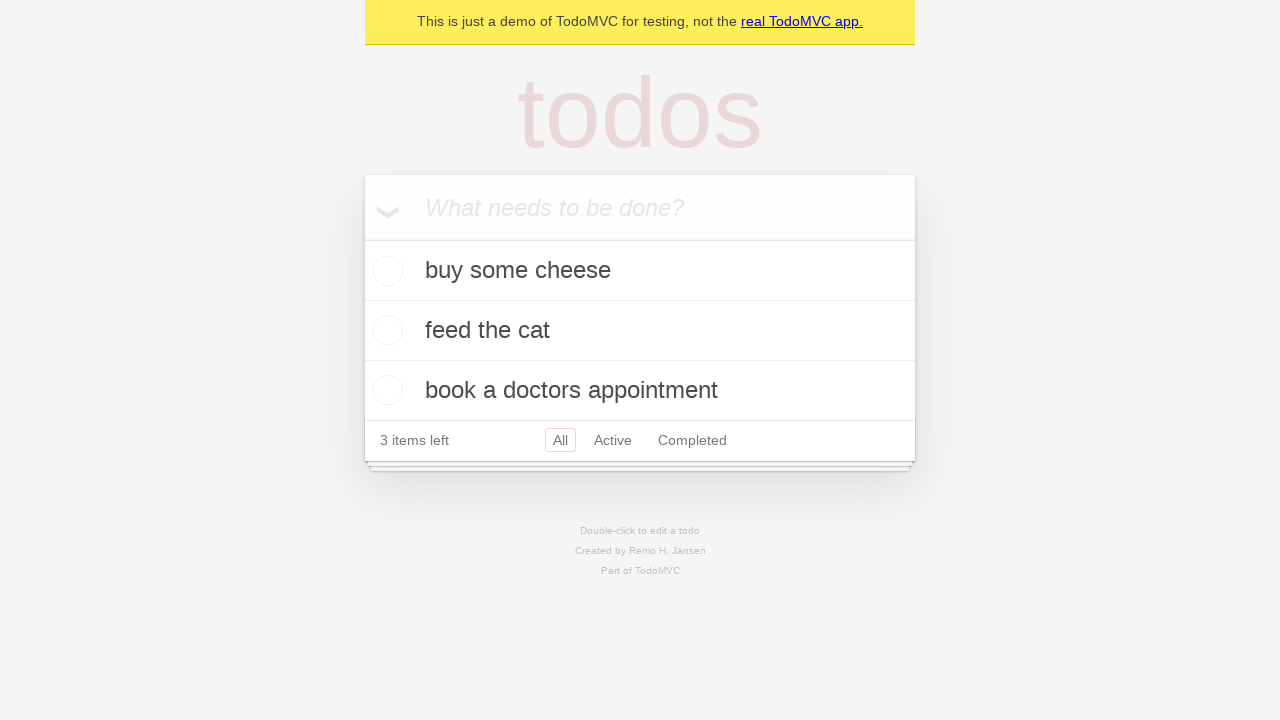

Clicked Active filter link at (613, 440) on internal:role=link[name="Active"i]
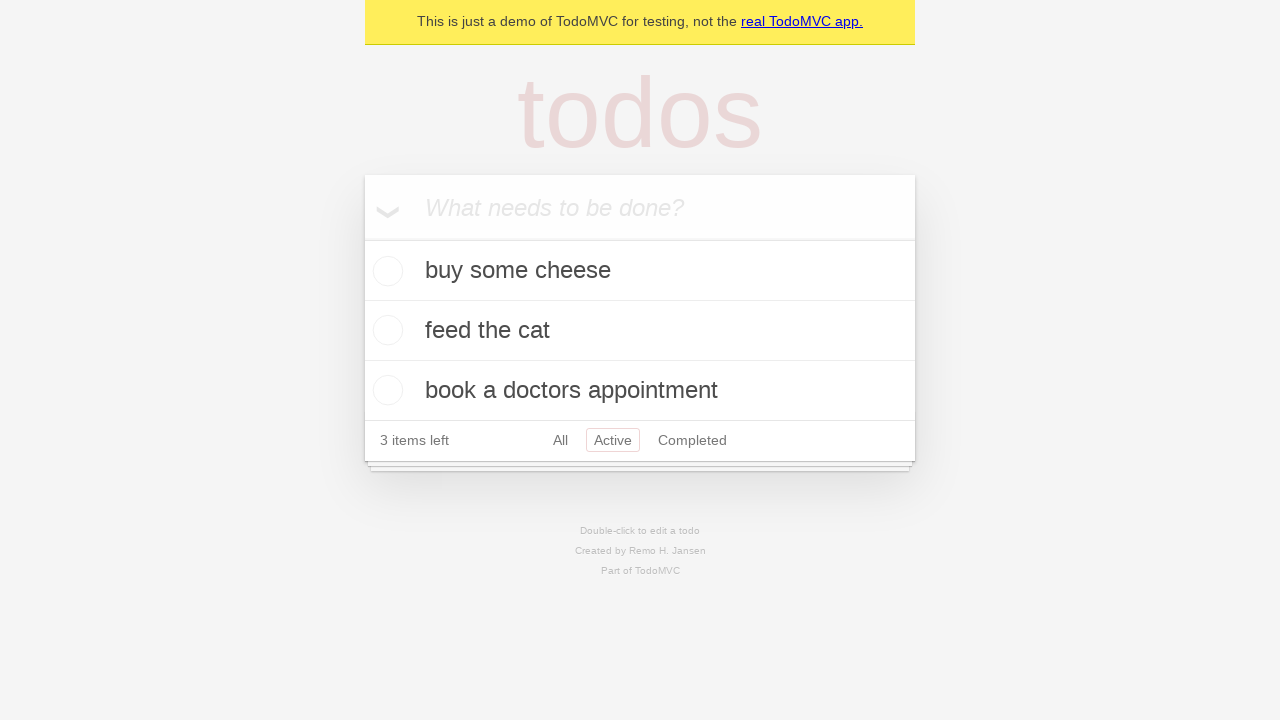

Clicked Completed filter link to verify it gets highlighted with selected class at (692, 440) on internal:role=link[name="Completed"i]
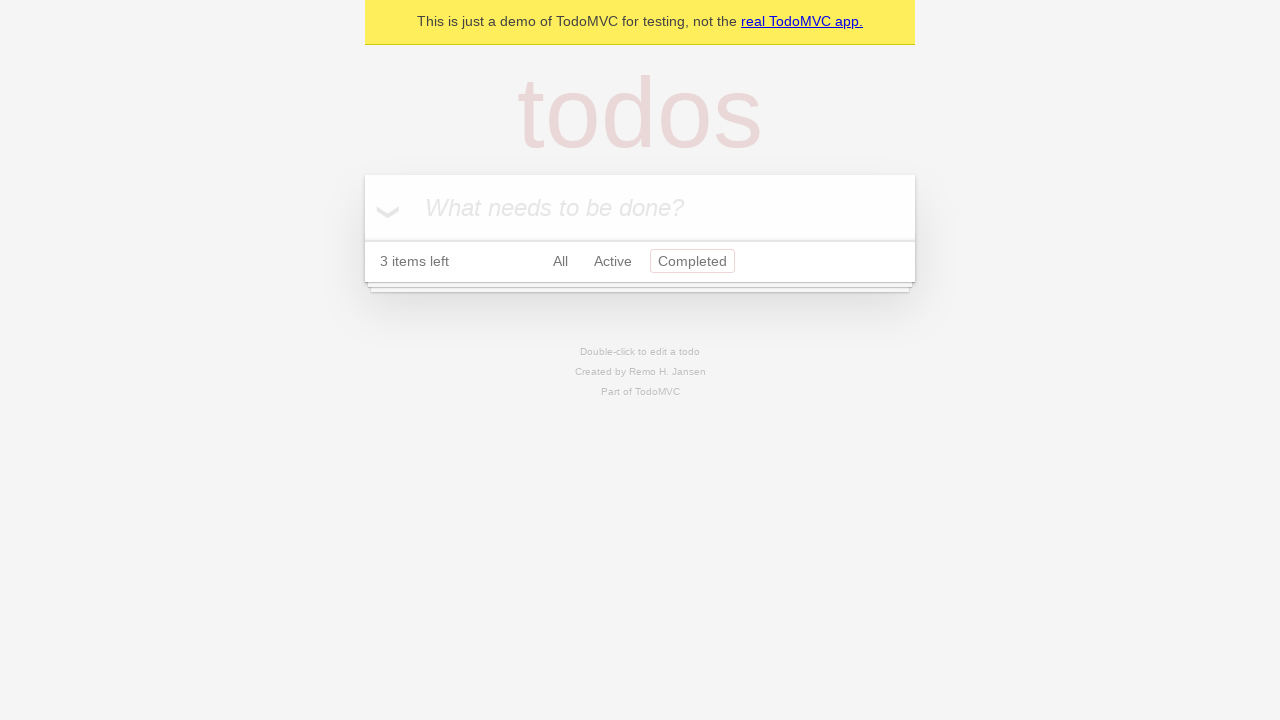

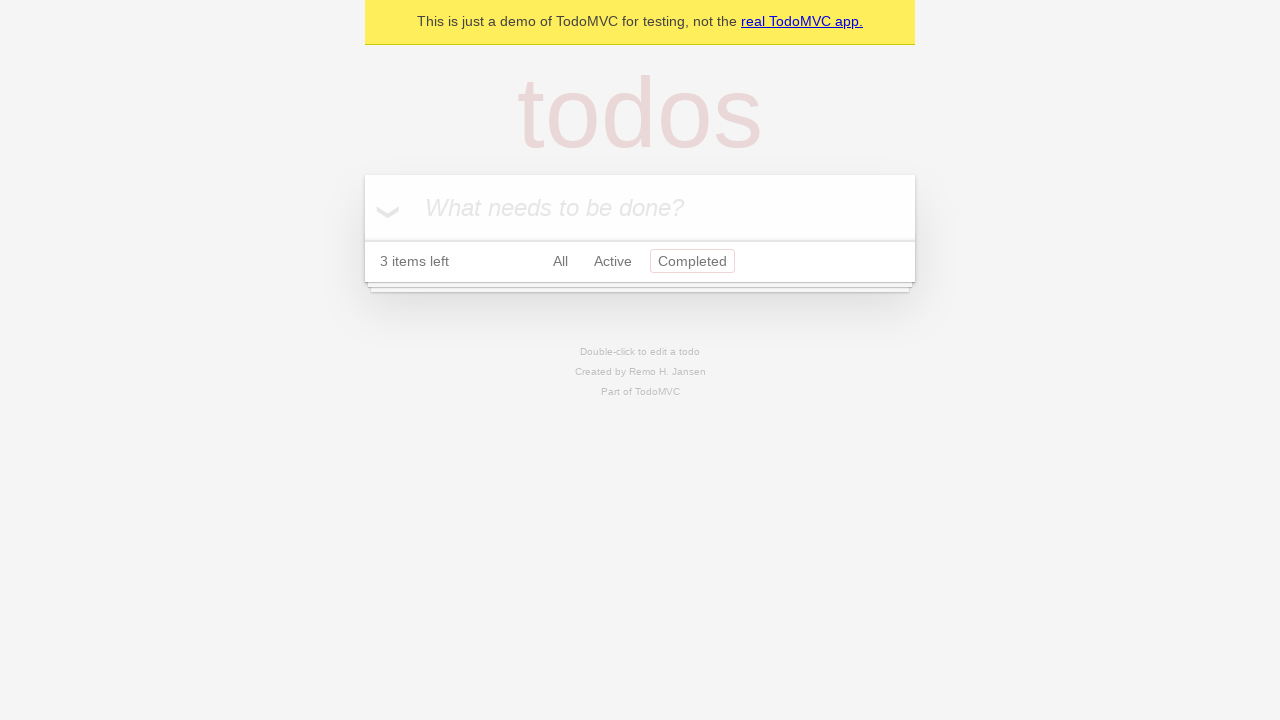